Tests that the browser back button works correctly with filter navigation

Starting URL: https://demo.playwright.dev/todomvc

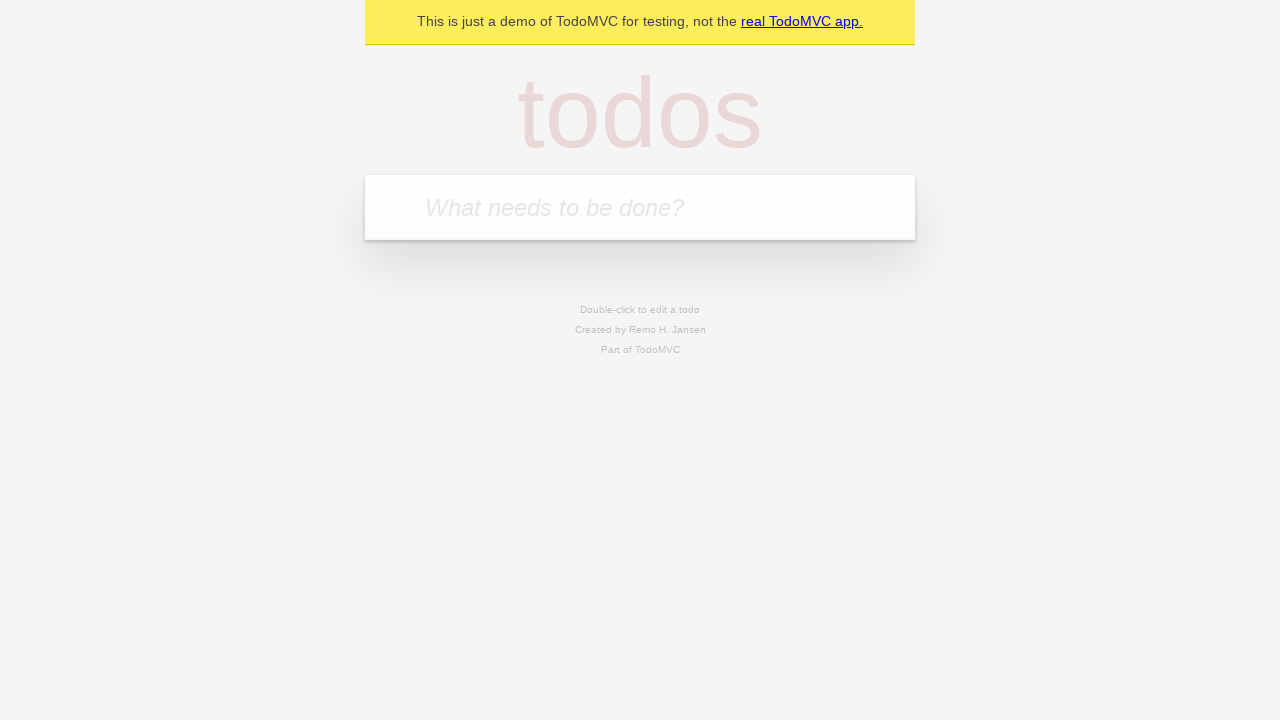

Filled todo input with 'buy some cheese' on internal:attr=[placeholder="What needs to be done?"i]
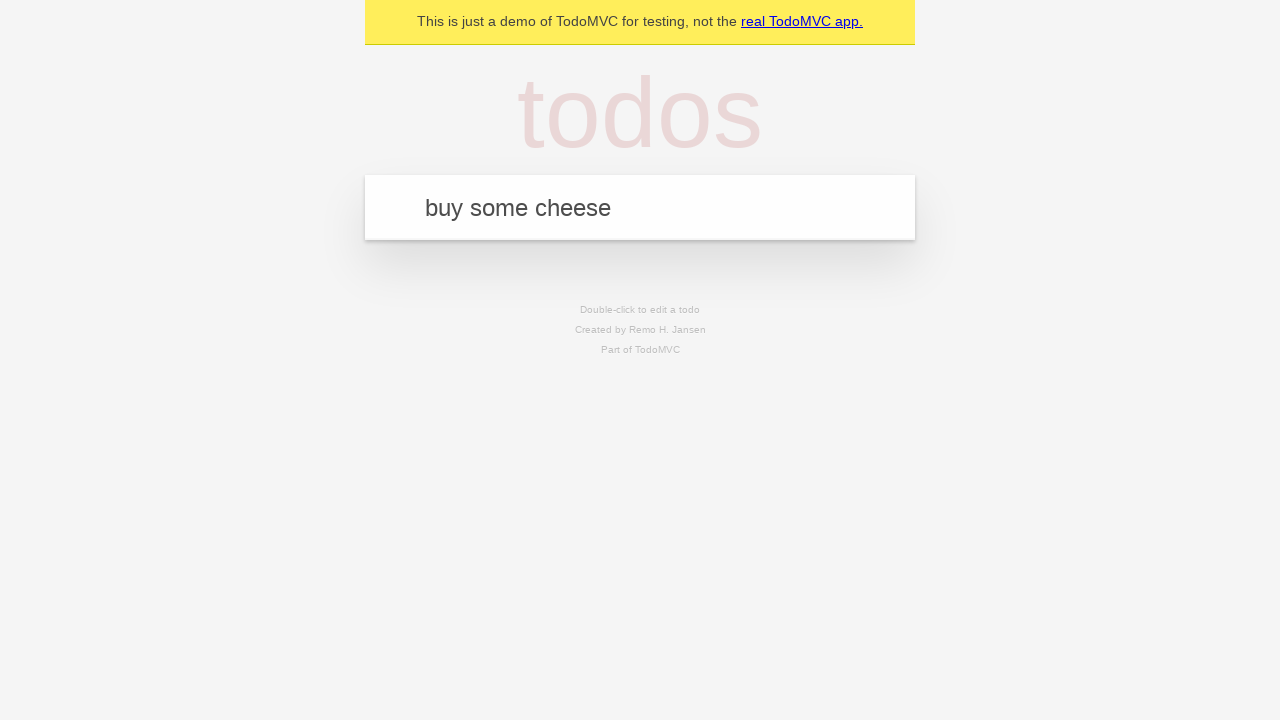

Pressed Enter to create first todo on internal:attr=[placeholder="What needs to be done?"i]
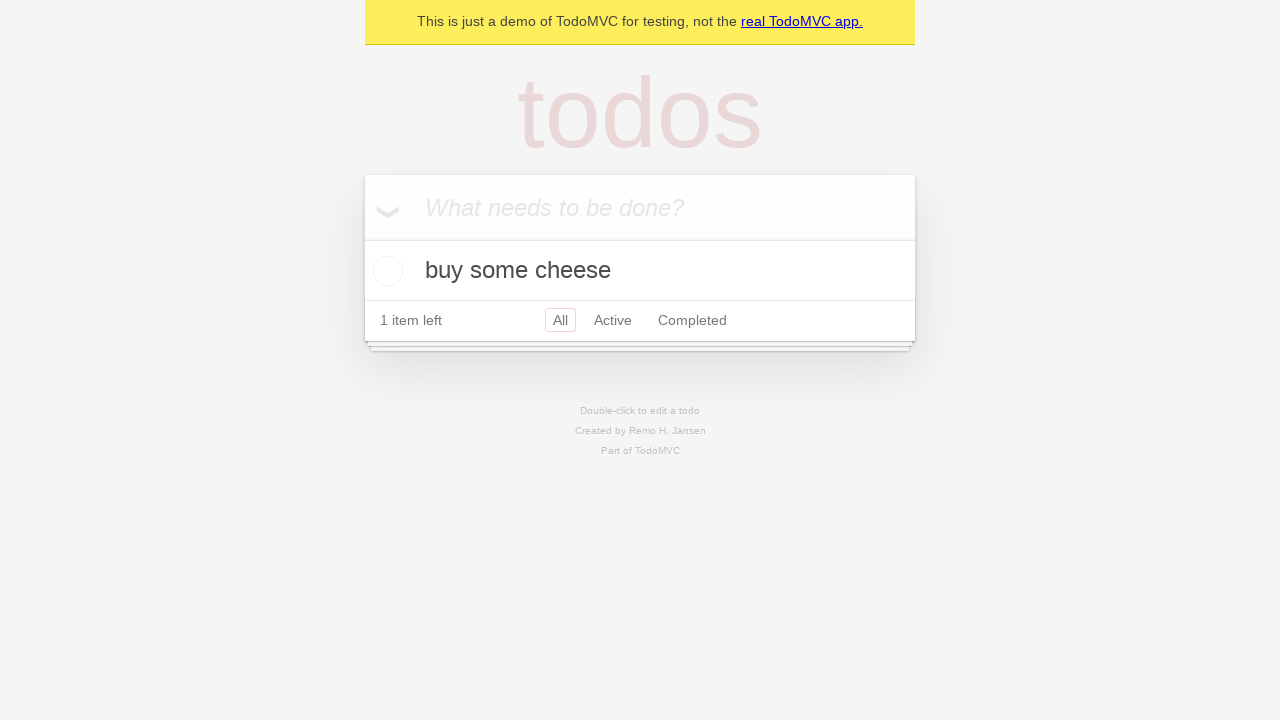

Filled todo input with 'feed the cat' on internal:attr=[placeholder="What needs to be done?"i]
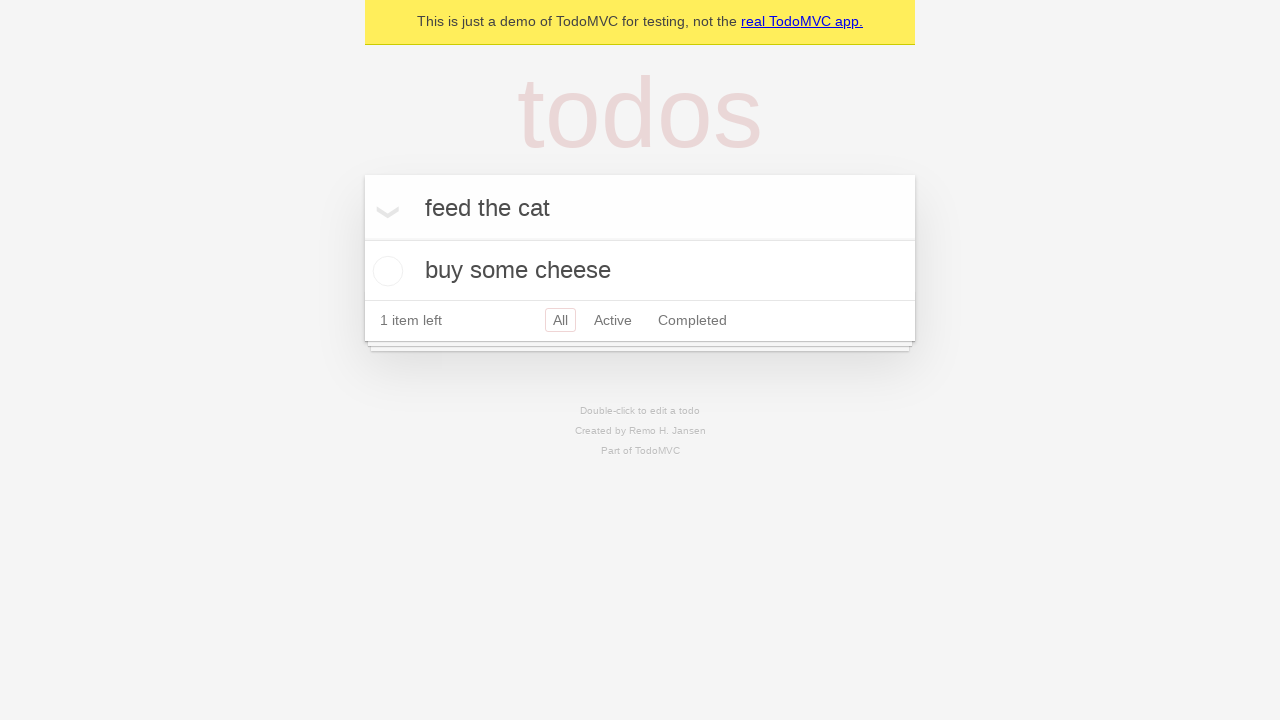

Pressed Enter to create second todo on internal:attr=[placeholder="What needs to be done?"i]
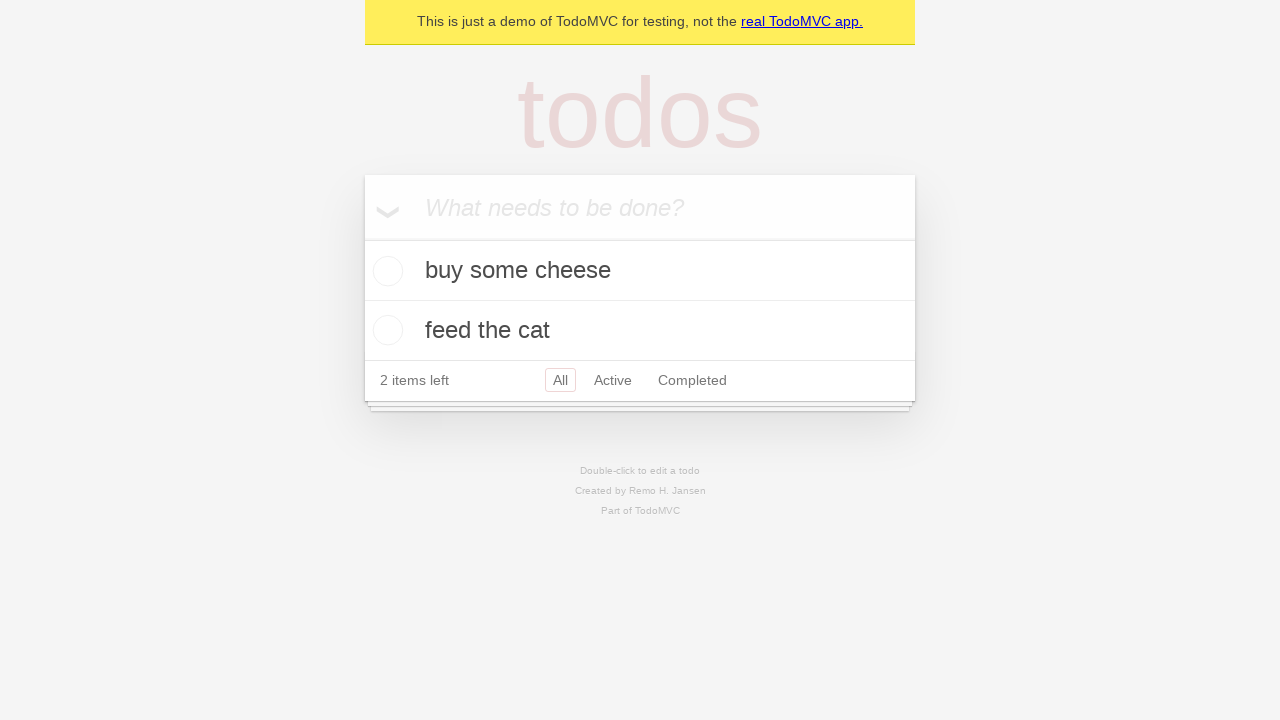

Filled todo input with 'book a doctors appointment' on internal:attr=[placeholder="What needs to be done?"i]
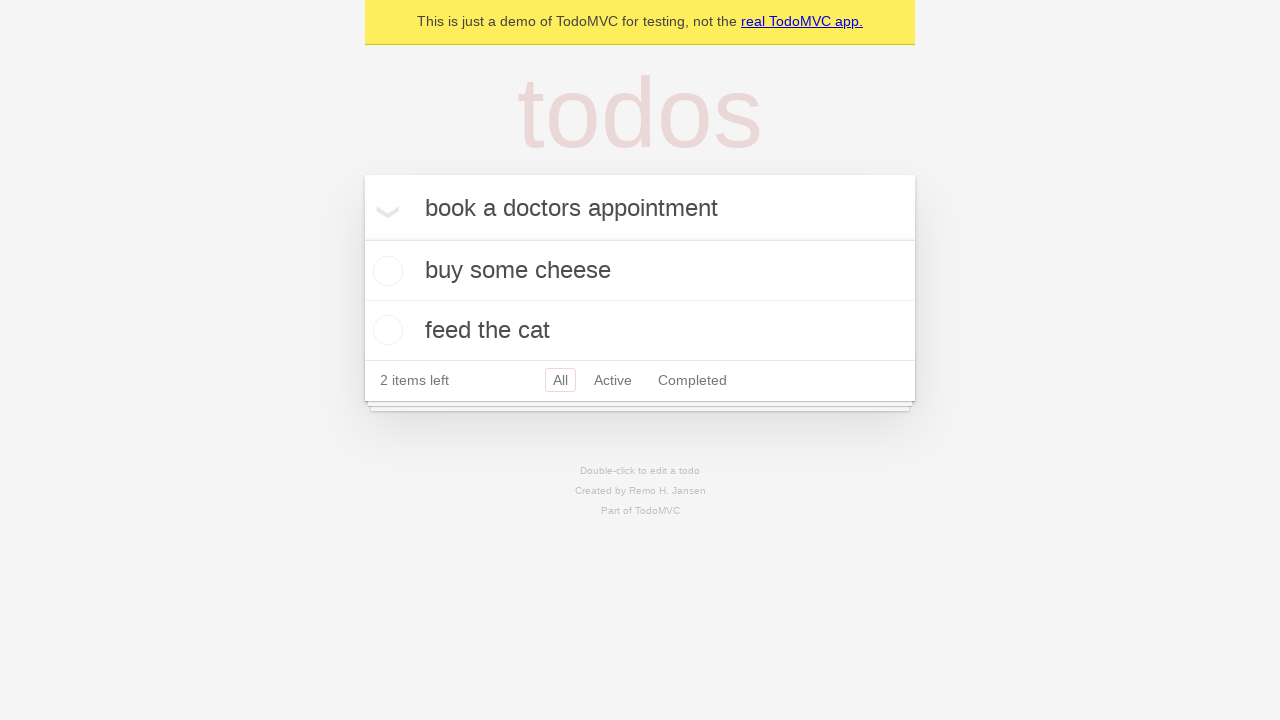

Pressed Enter to create third todo on internal:attr=[placeholder="What needs to be done?"i]
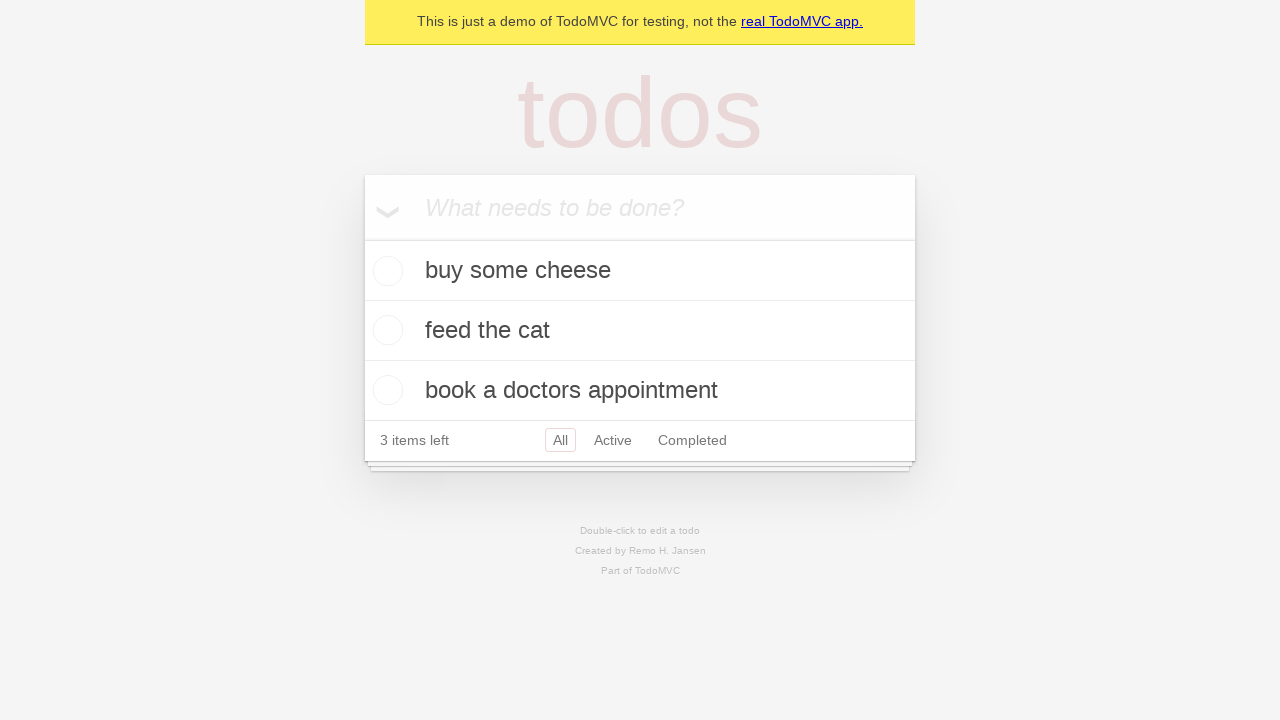

Checked the second todo item at (385, 330) on internal:testid=[data-testid="todo-item"s] >> nth=1 >> internal:role=checkbox
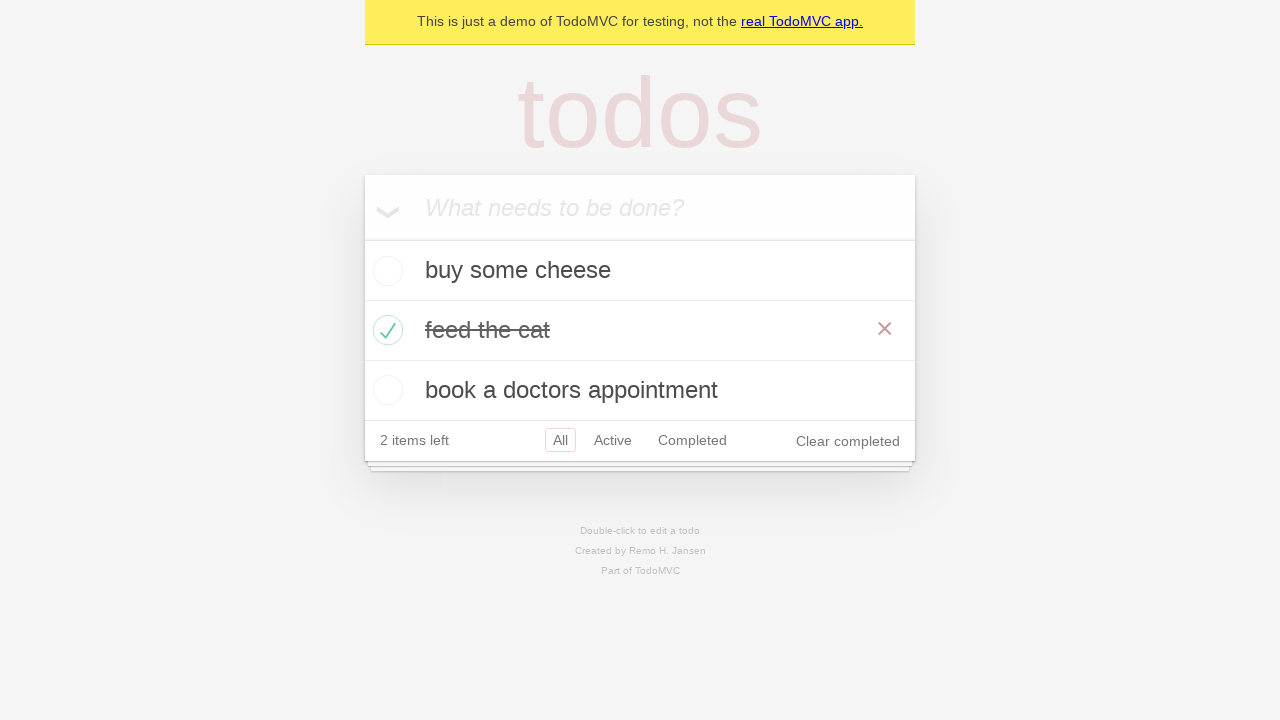

Clicked 'All' filter link at (560, 440) on internal:role=link[name="All"i]
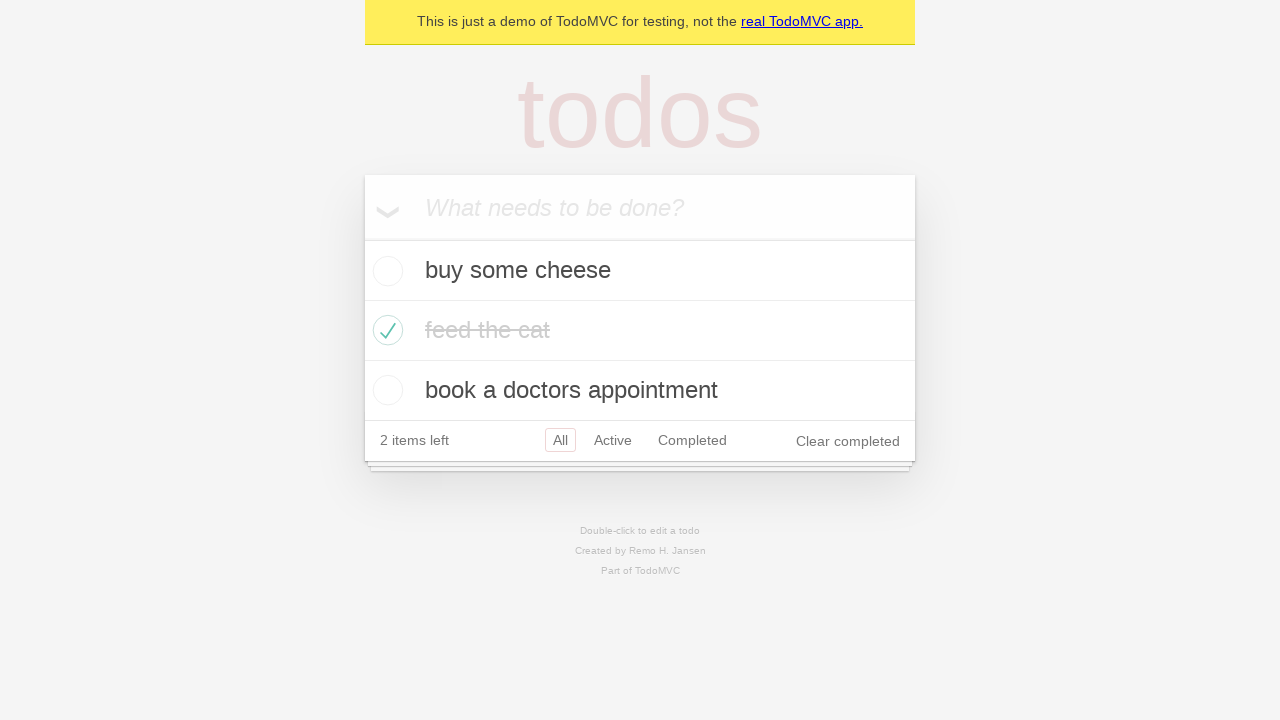

Clicked 'Active' filter link at (613, 440) on internal:role=link[name="Active"i]
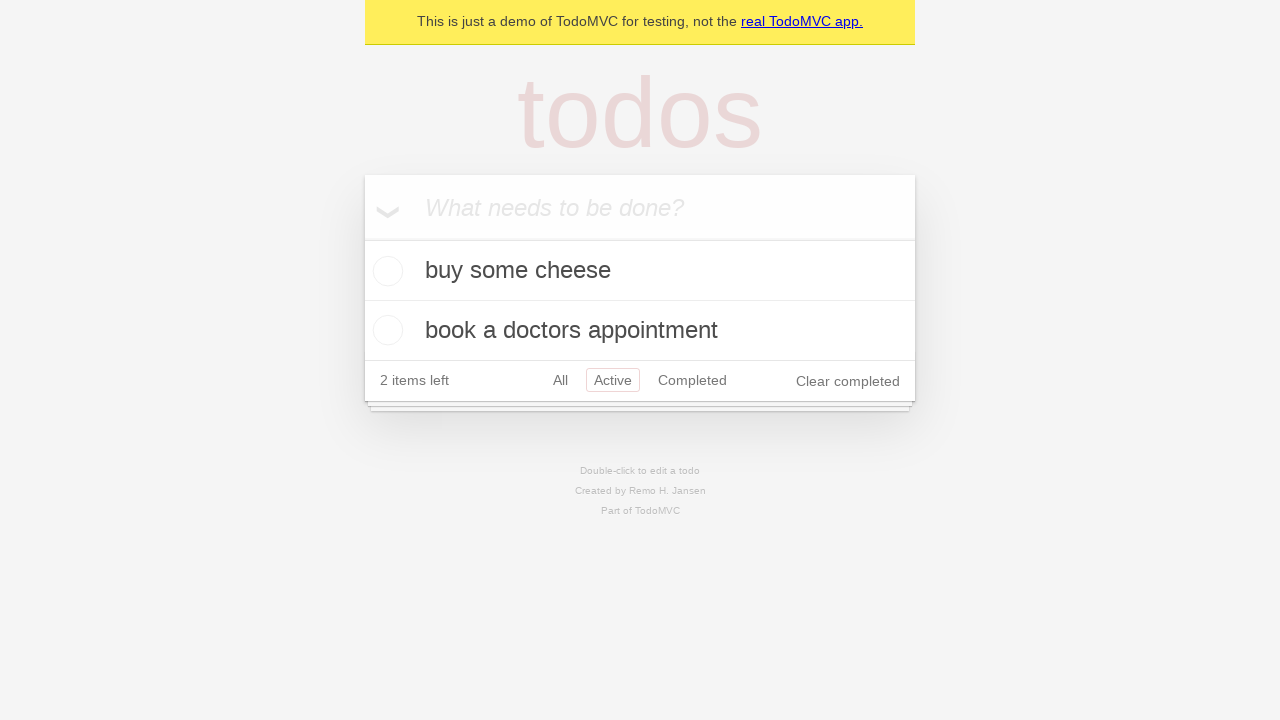

Clicked 'Completed' filter link at (692, 380) on internal:role=link[name="Completed"i]
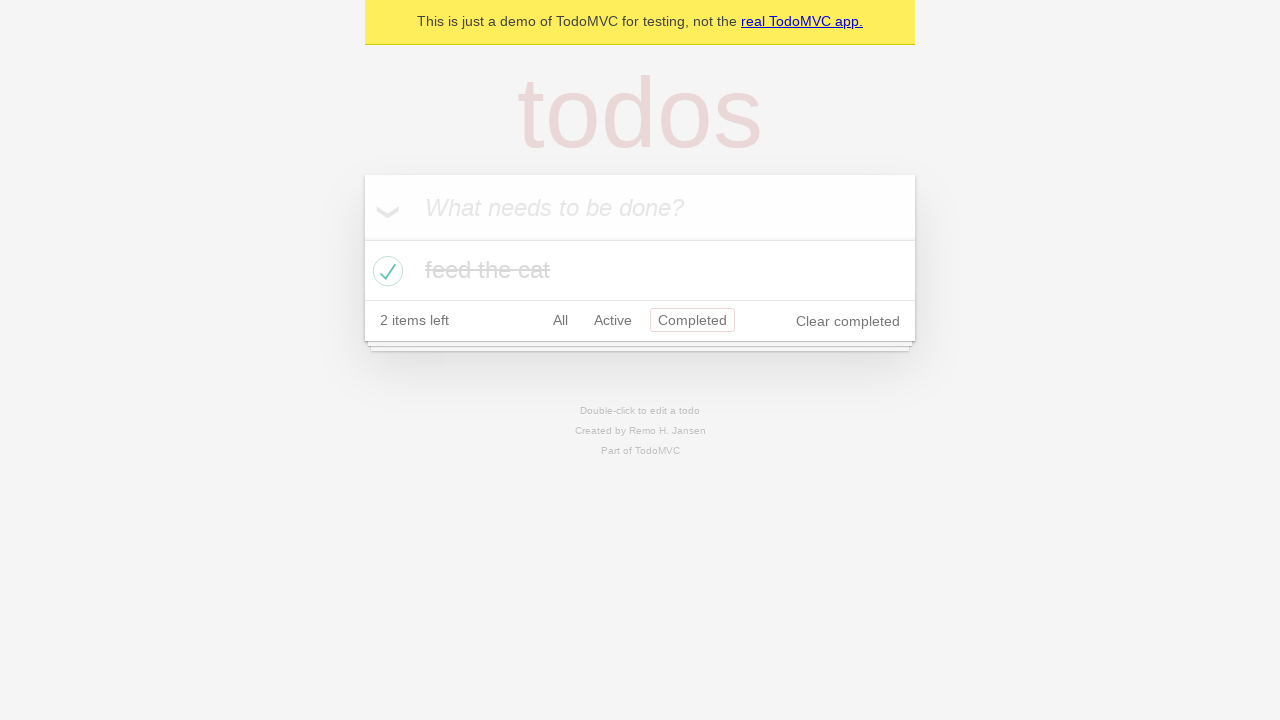

Navigated back to 'Active' filter
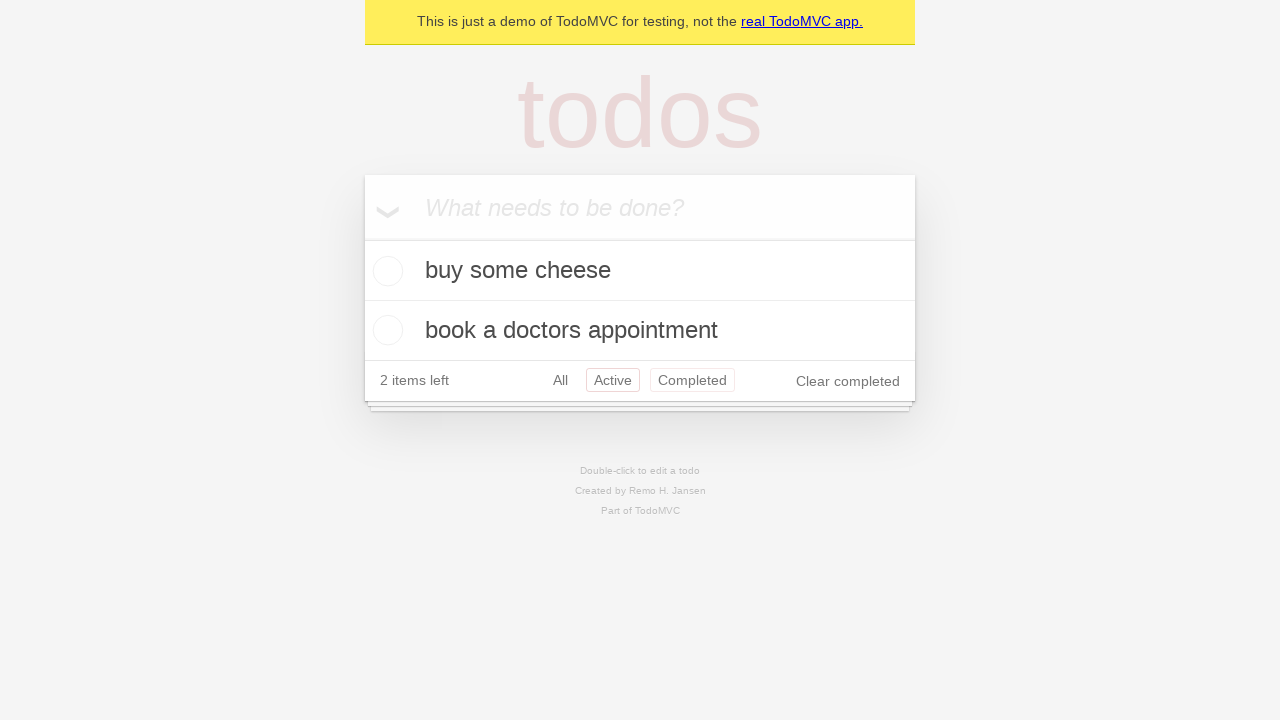

Navigated back to 'All' filter using browser back button
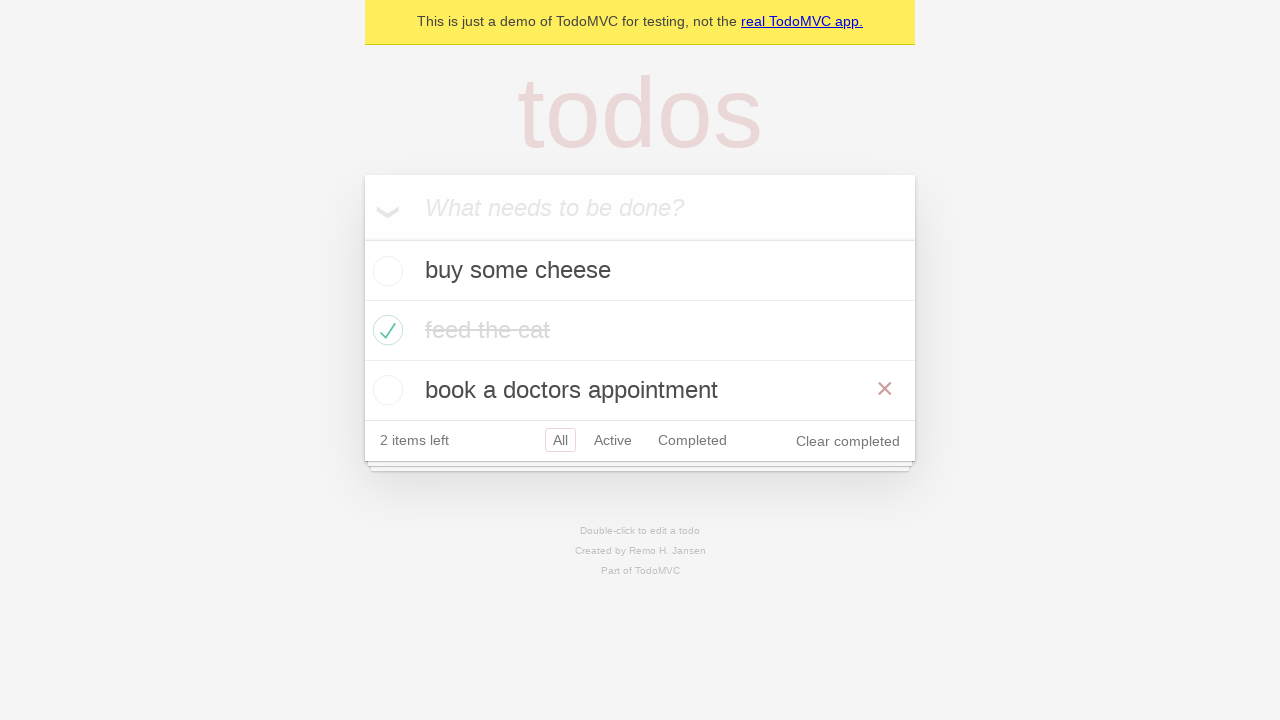

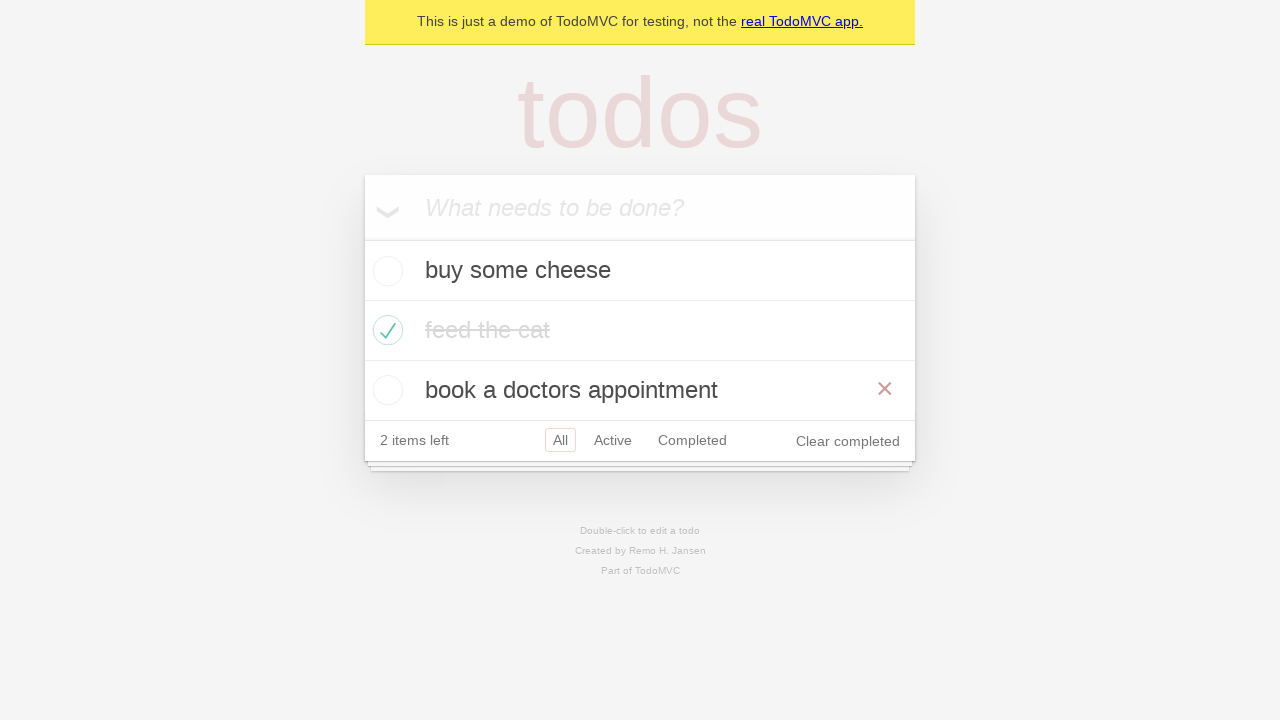